Tests JavaScript alert handling by entering text in a name field, triggering an alert and accepting it, then triggering a confirm dialog and dismissing it

Starting URL: https://rahulshettyacademy.com/AutomationPractice/

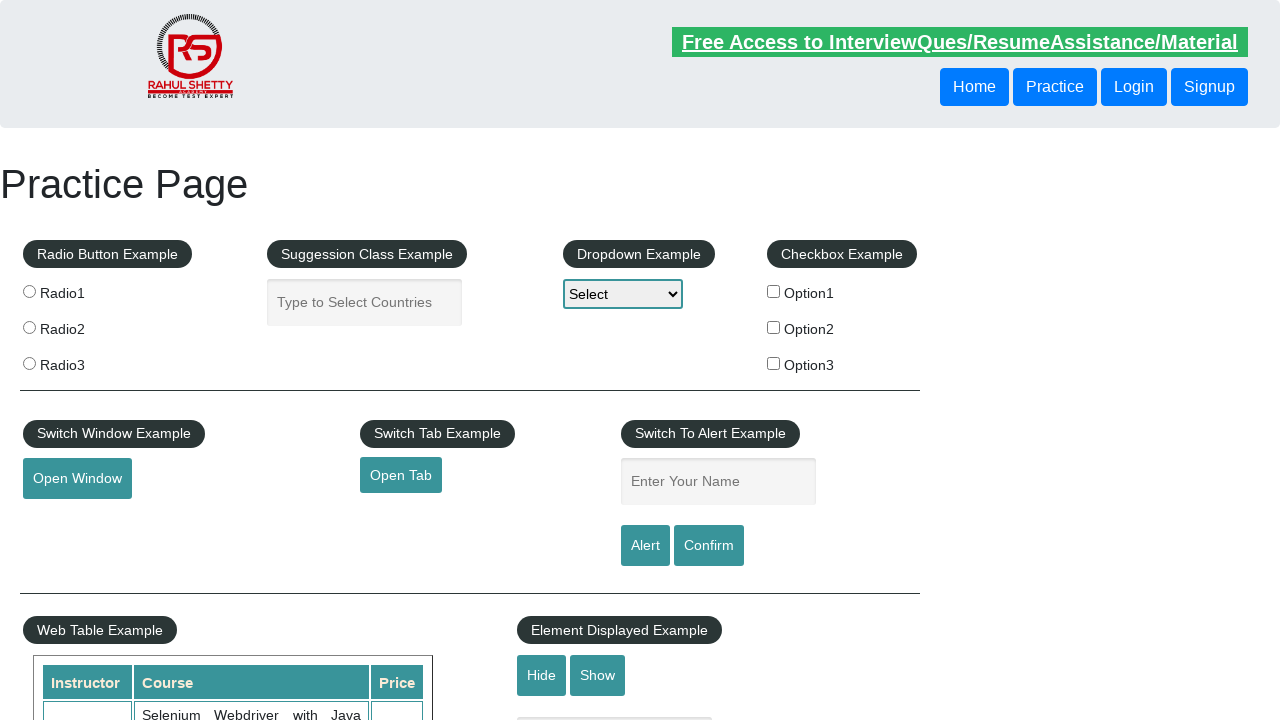

Filled name field with 'Rahul' on #name
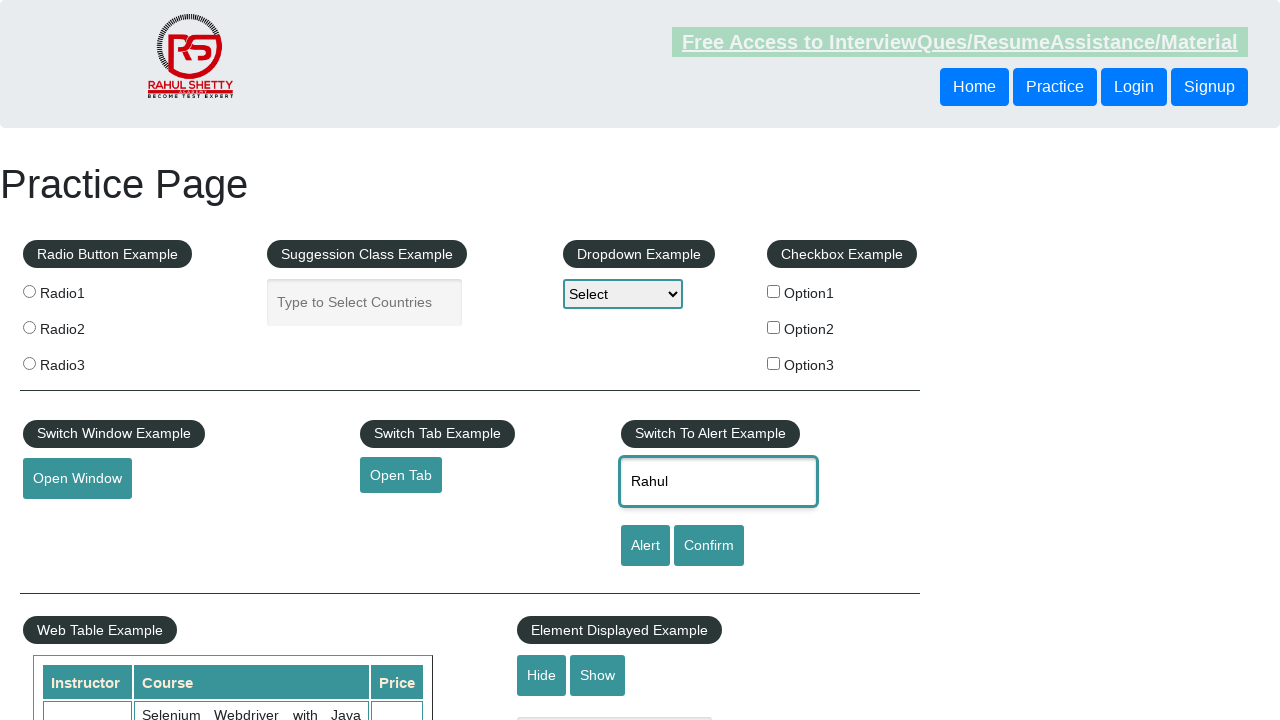

Set up dialog handler to accept first alert
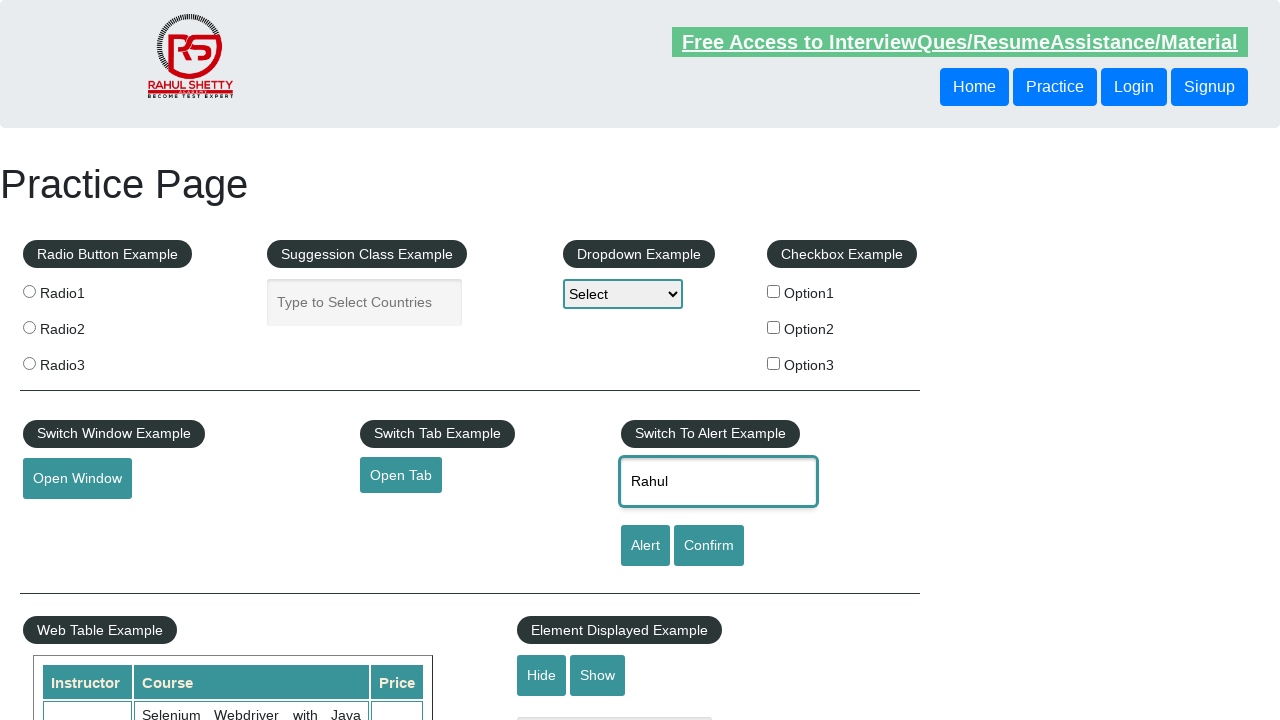

Clicked alert button to trigger JavaScript alert at (645, 546) on #alertbtn
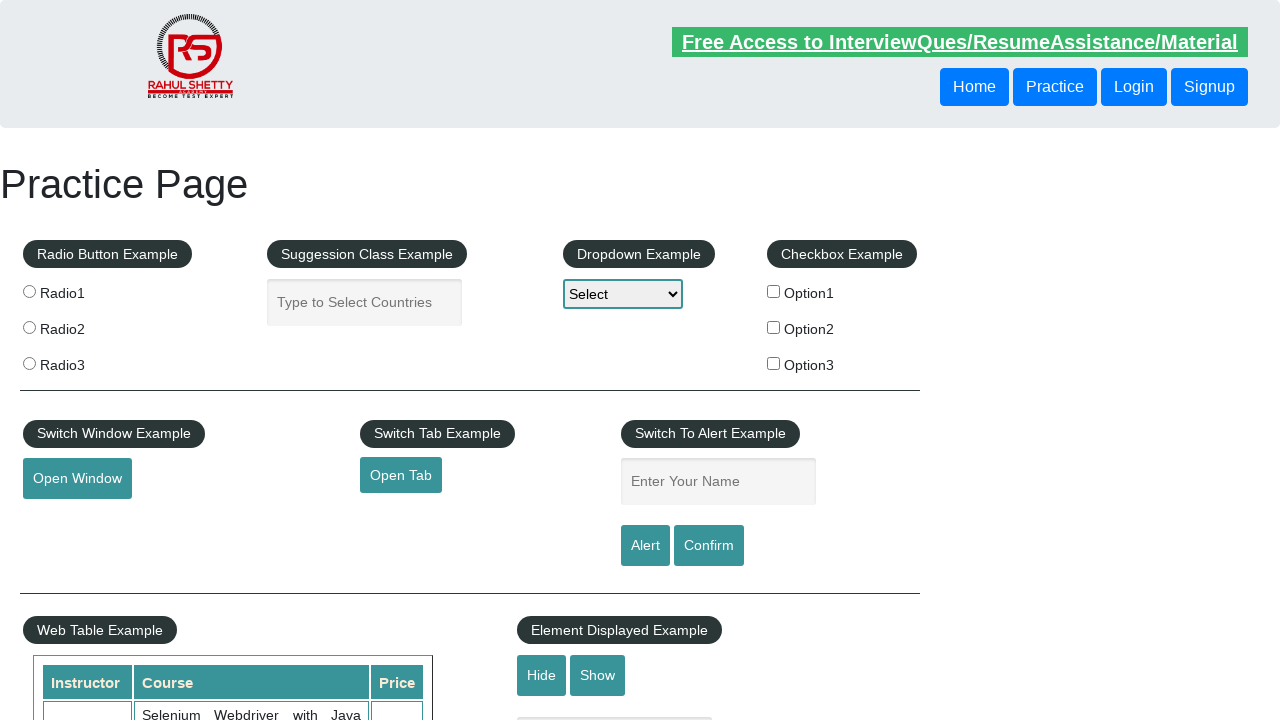

Waited for alert to be handled
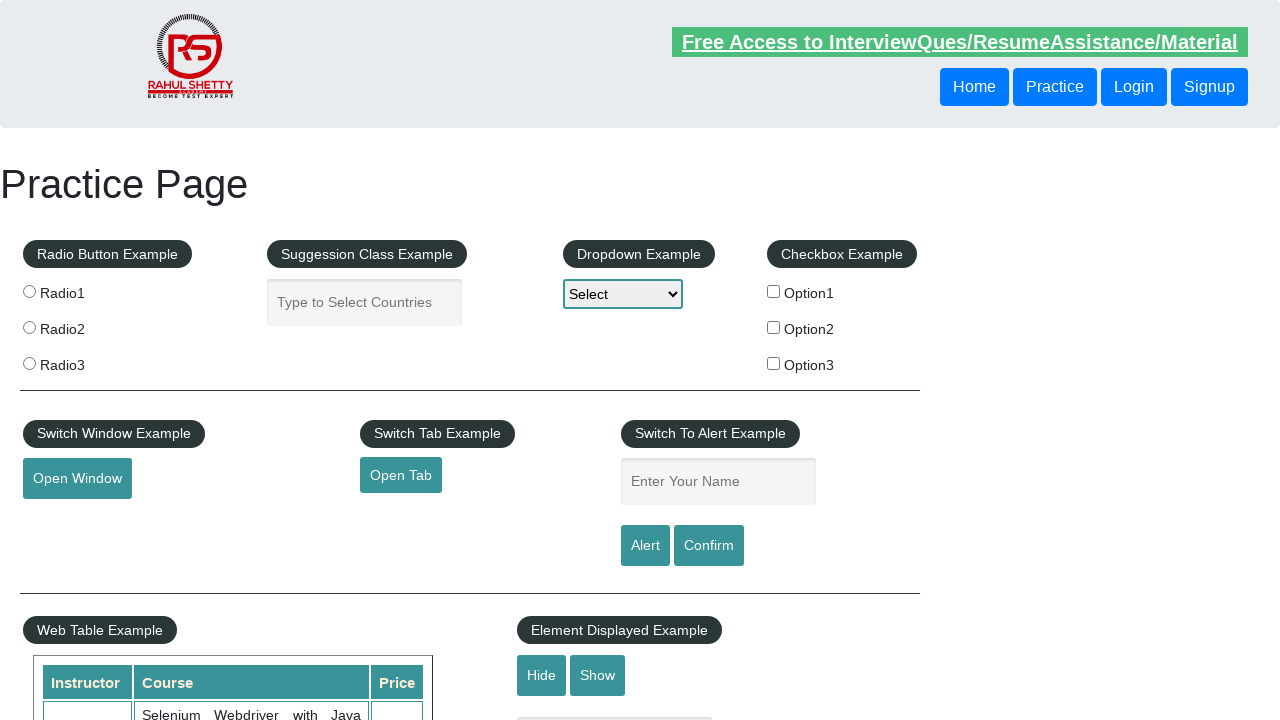

Set up dialog handler to dismiss confirm dialog
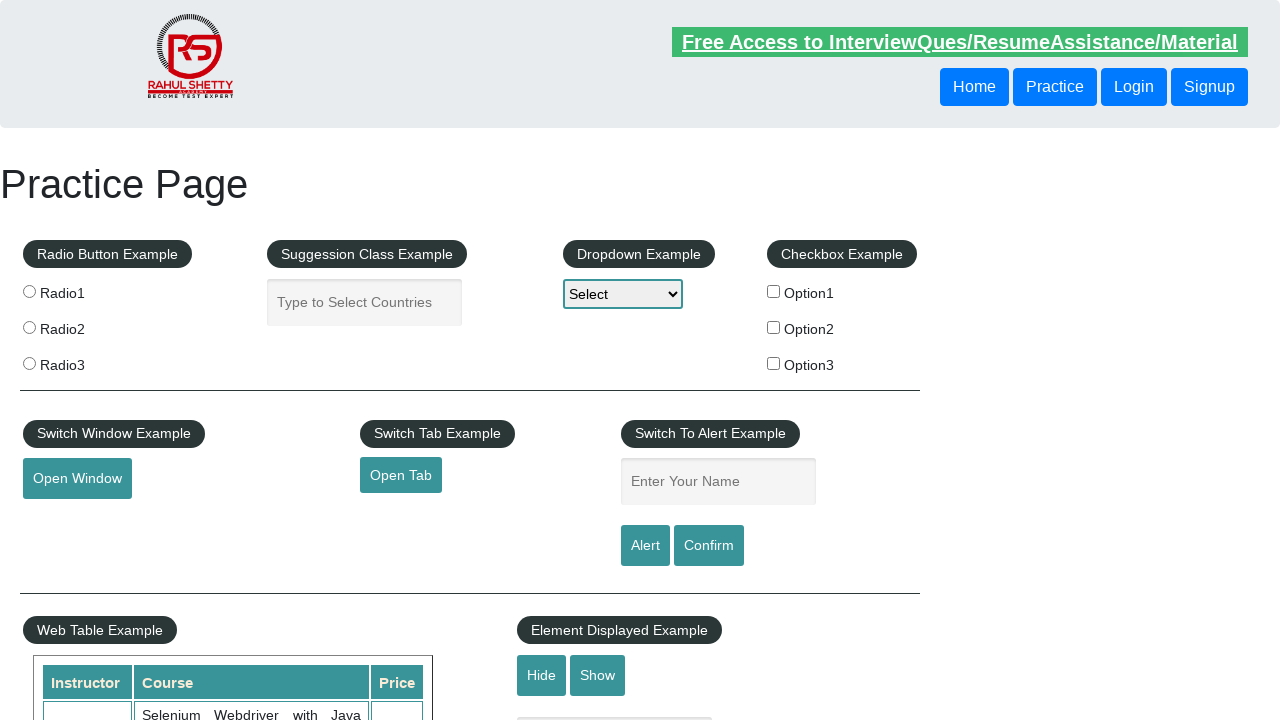

Clicked confirm button to trigger confirm dialog at (709, 546) on #confirmbtn
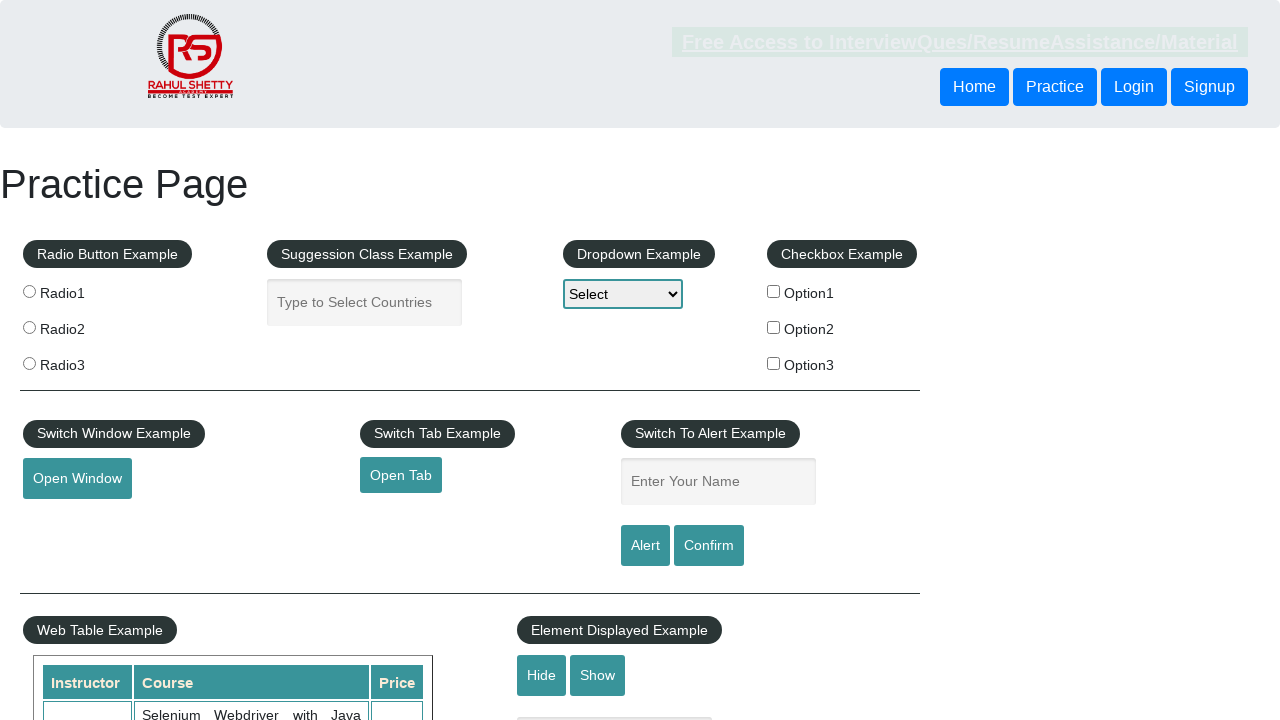

Waited for confirm dialog to be dismissed
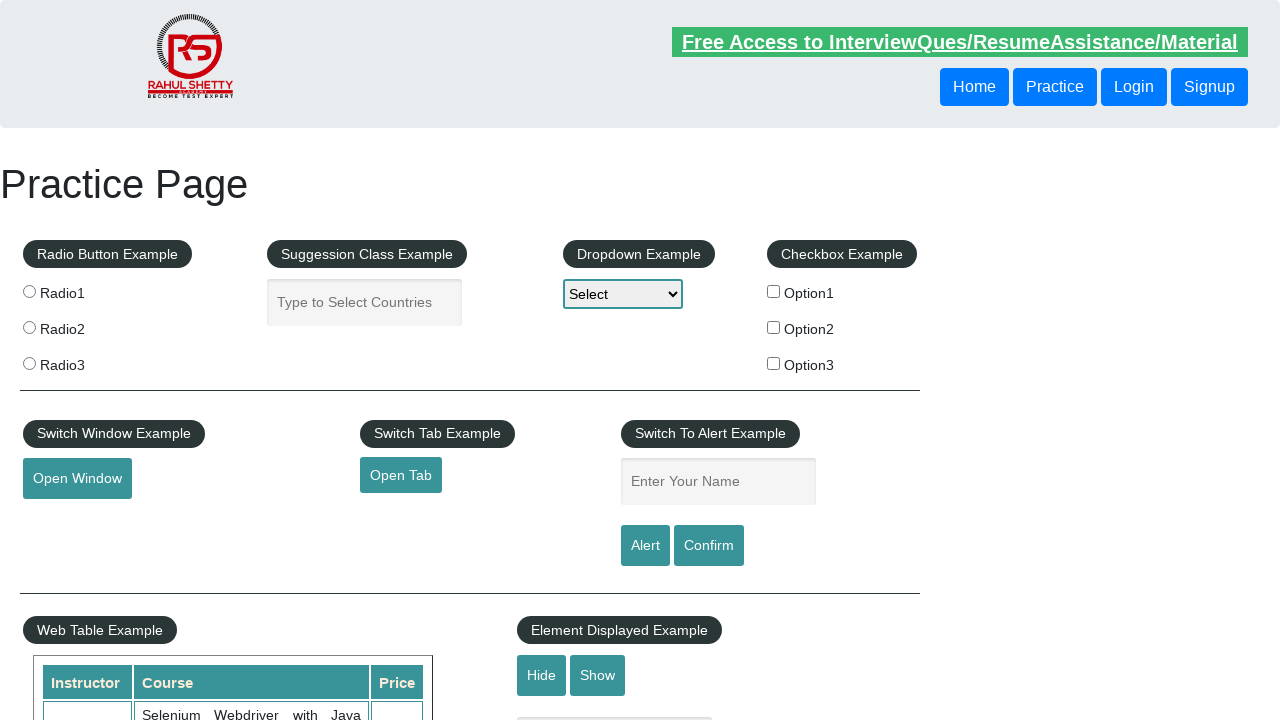

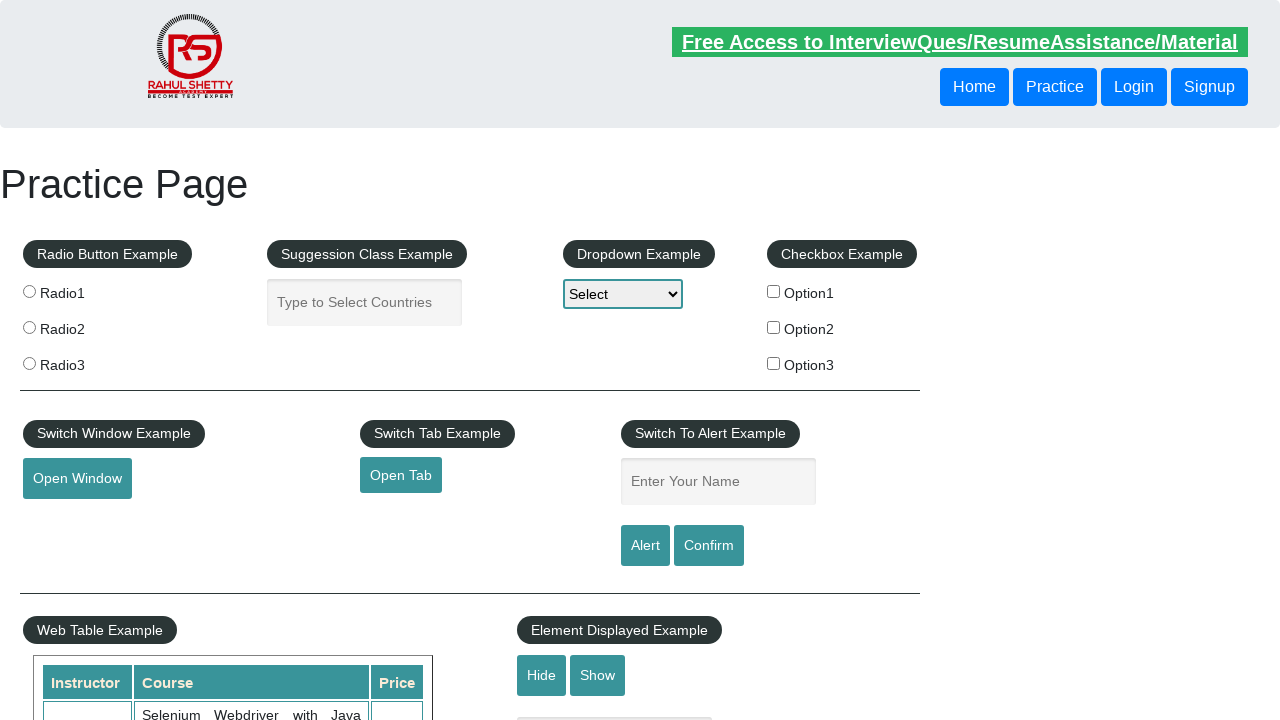